Tests single-select dropdown functionality by selecting a value and verifying the selection

Starting URL: http://automationbykrishna.com

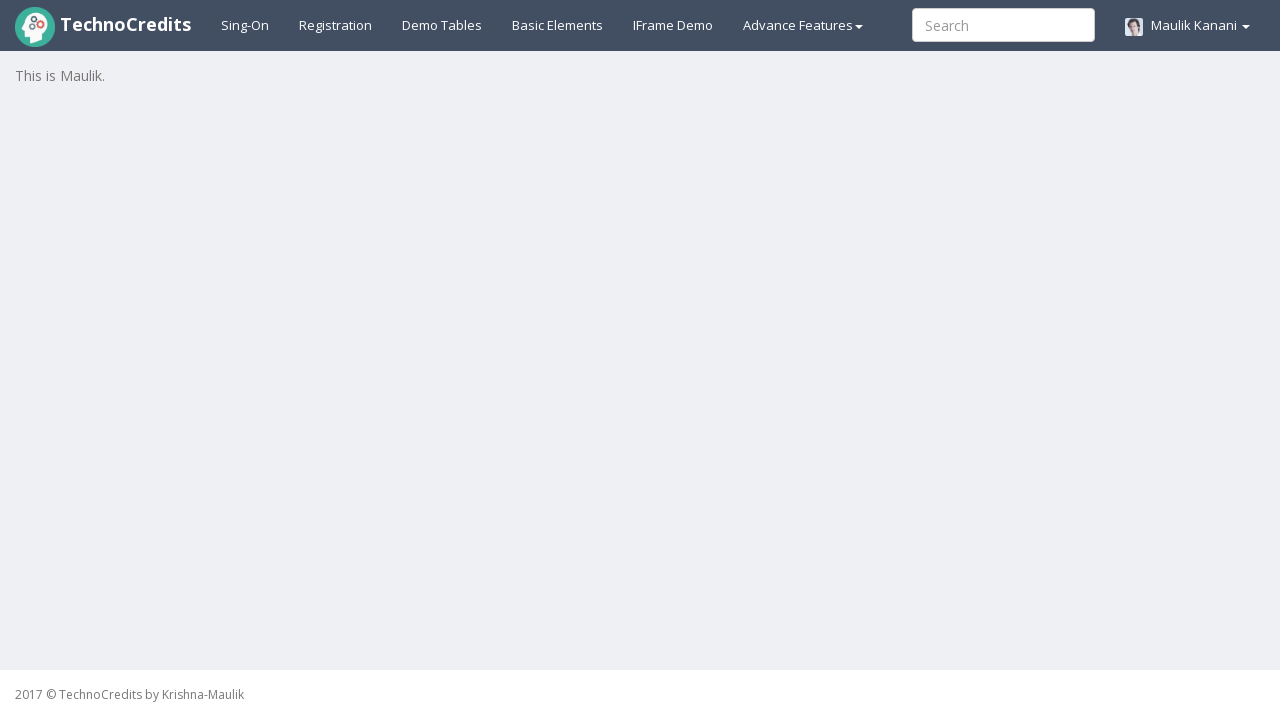

Clicked on Basic Elements tab at (558, 25) on a#basicelements
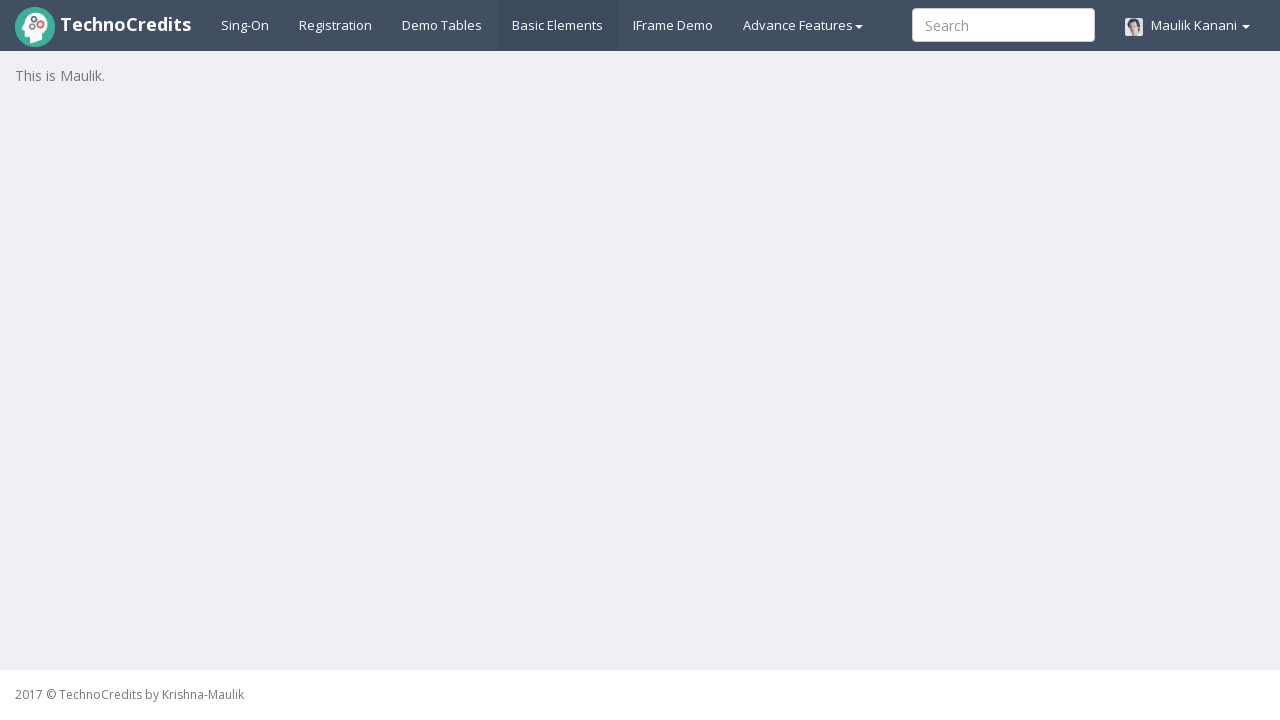

Waited 2 seconds for page to load
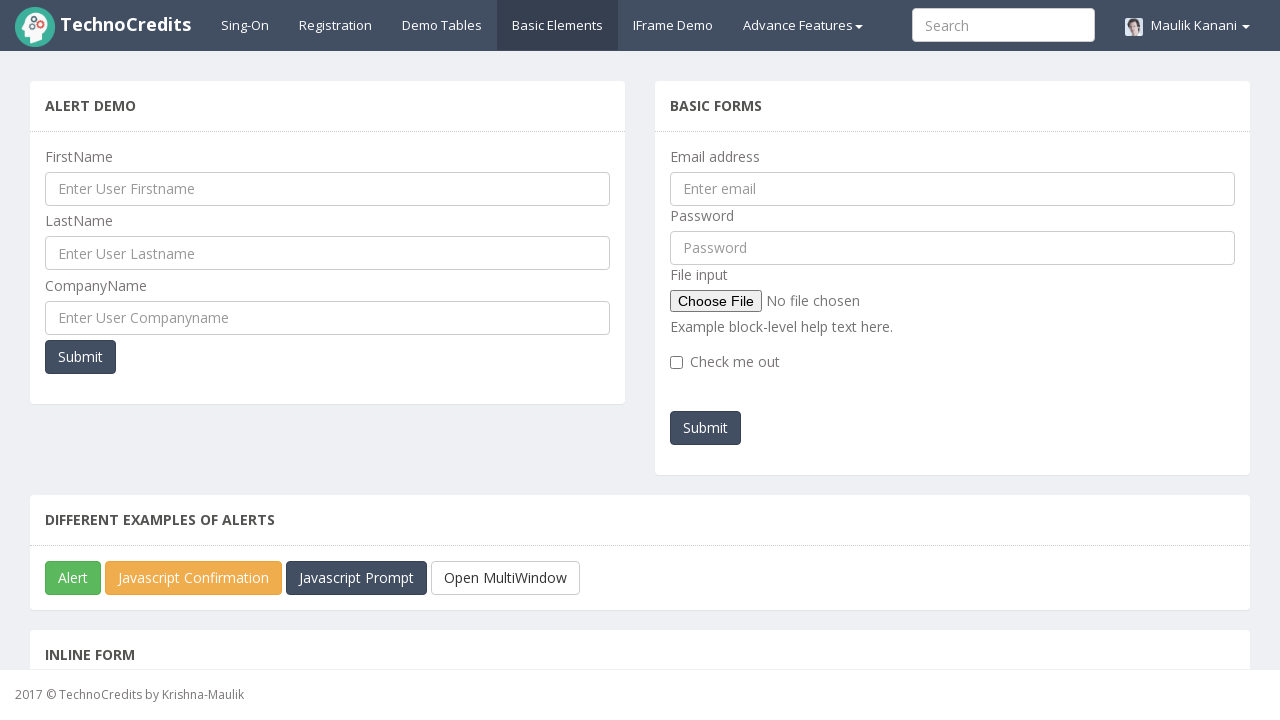

Scrolled to make dropdown visible
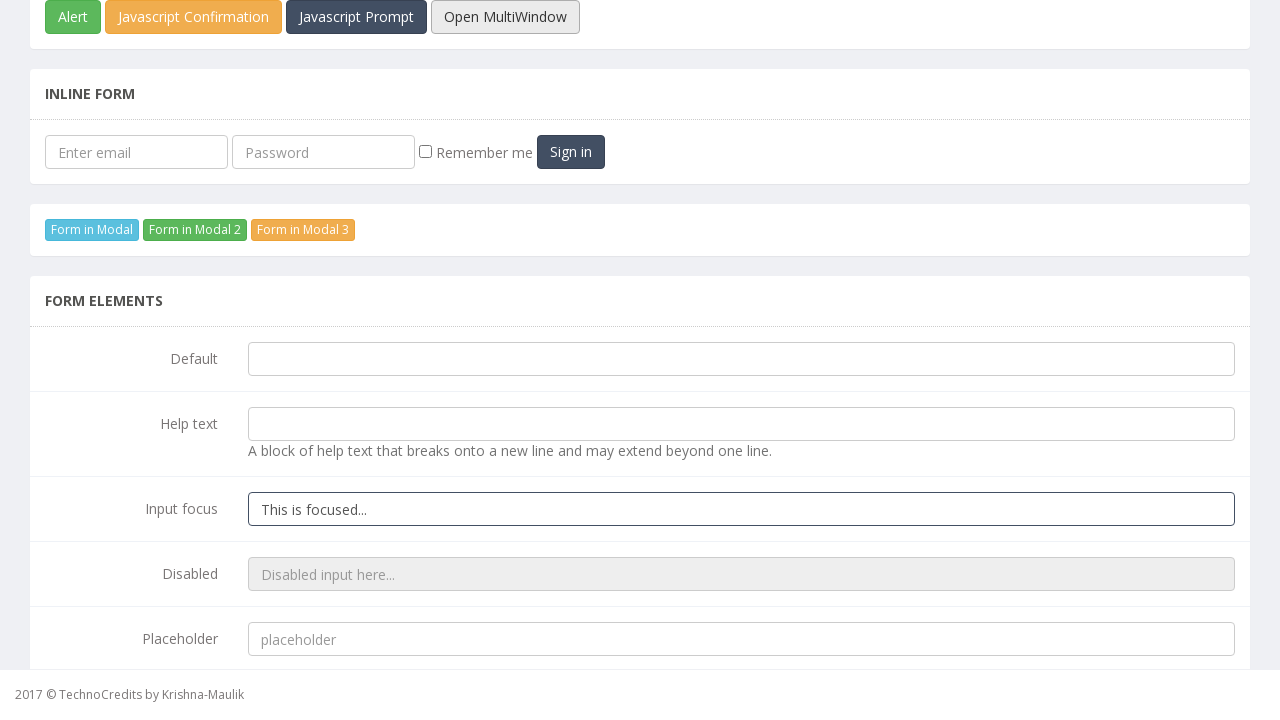

Selected value '3' from the single-select dropdown on select.form-control.m-bot15
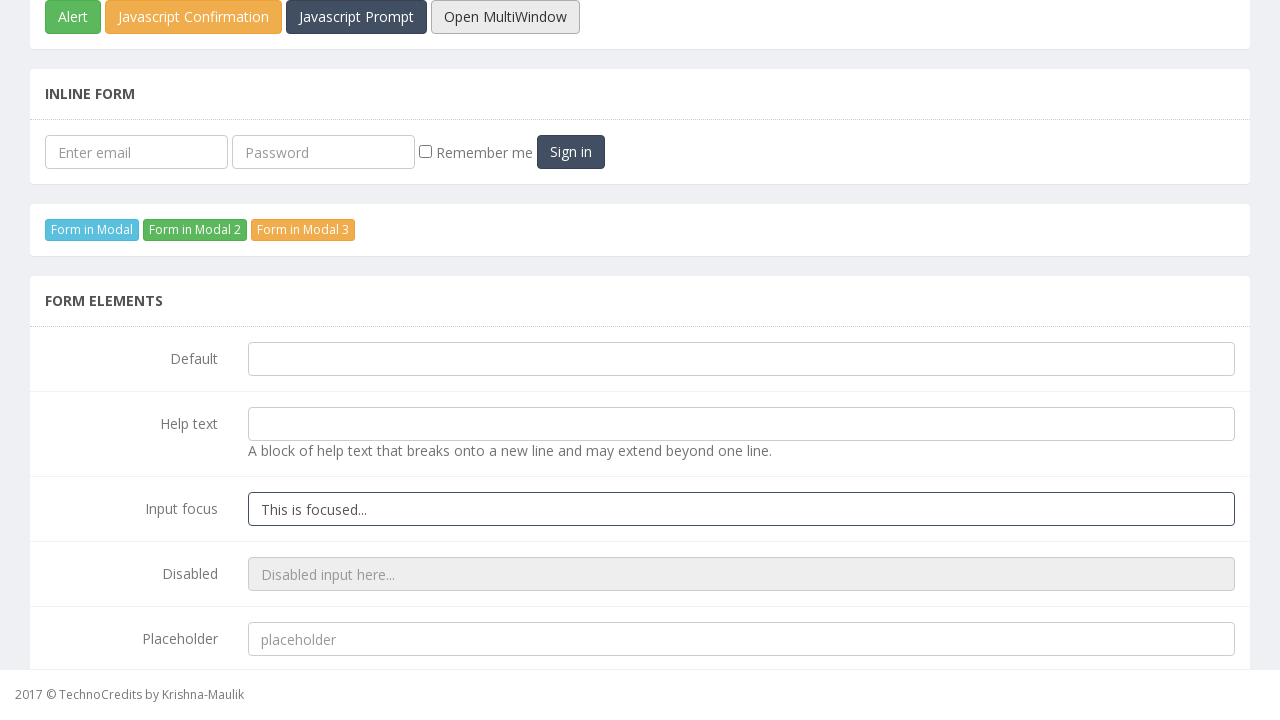

Evaluated dropdown multi-select property: False
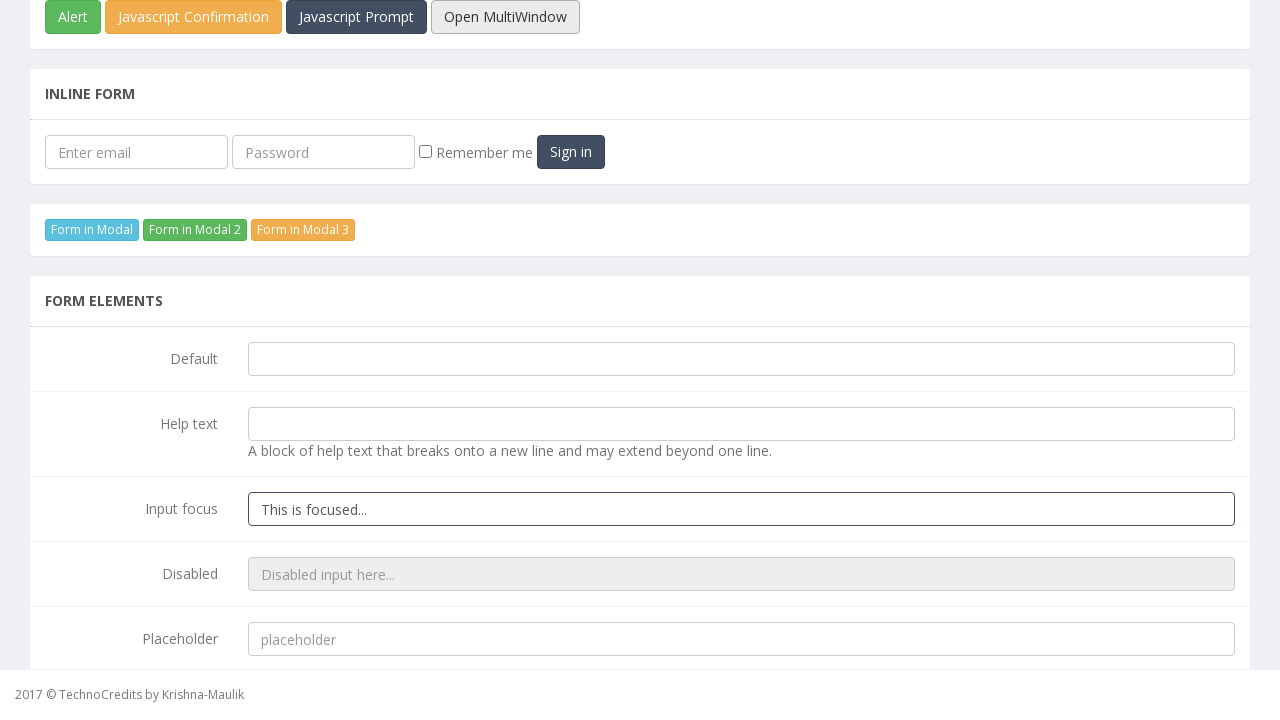

Retrieved selected value from dropdown: 3
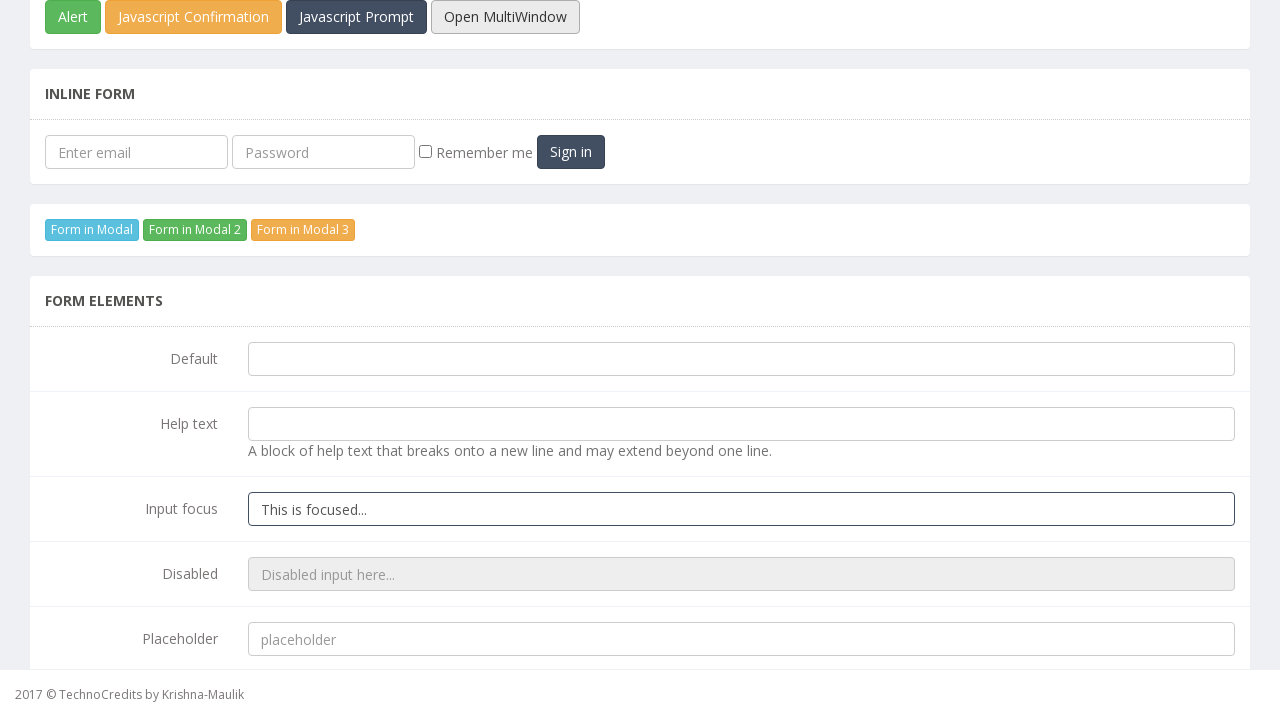

Verified selected value matches expected value '3'
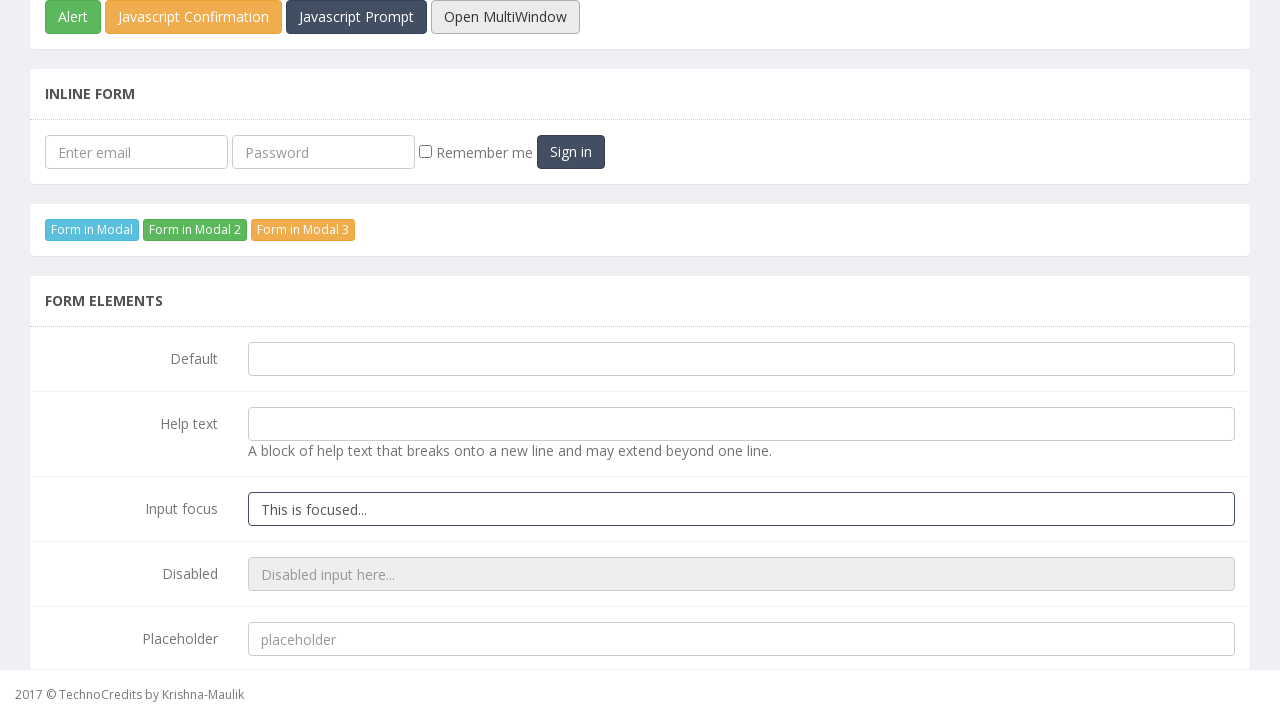

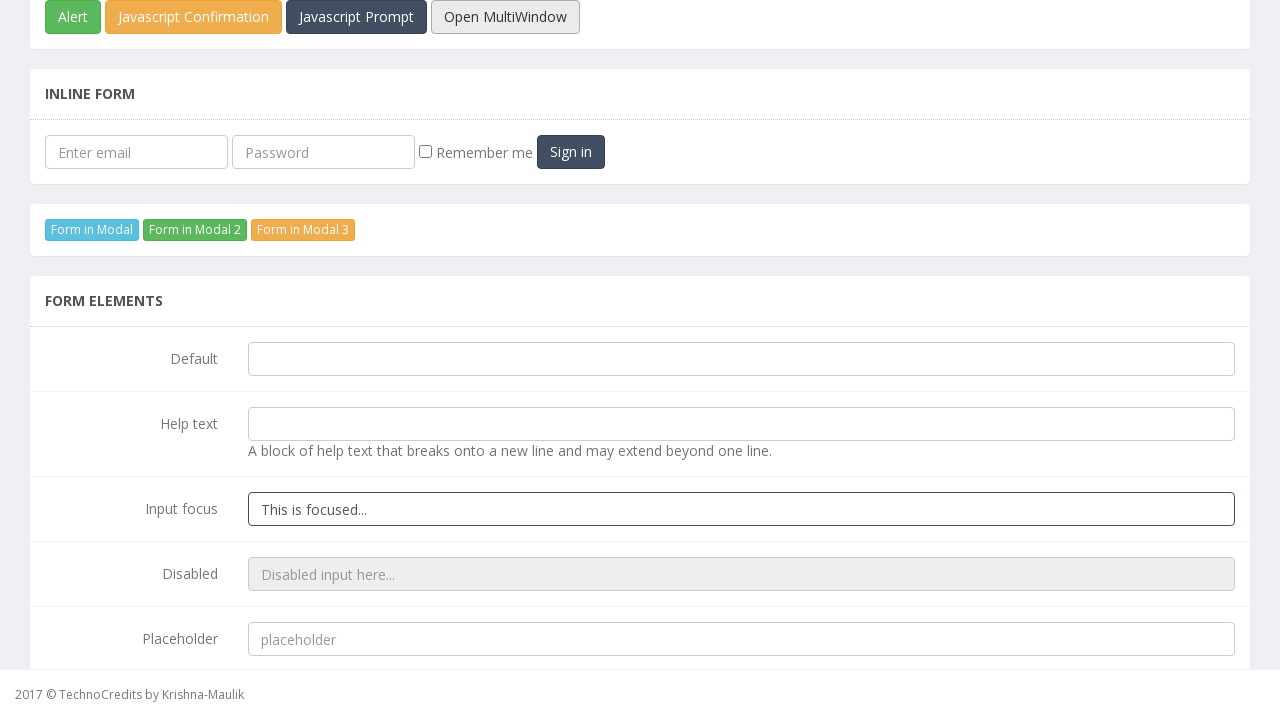